Navigates to a website and verifies that links on the homepage are accessible by clicking through them

Starting URL: https://www.zlti.com

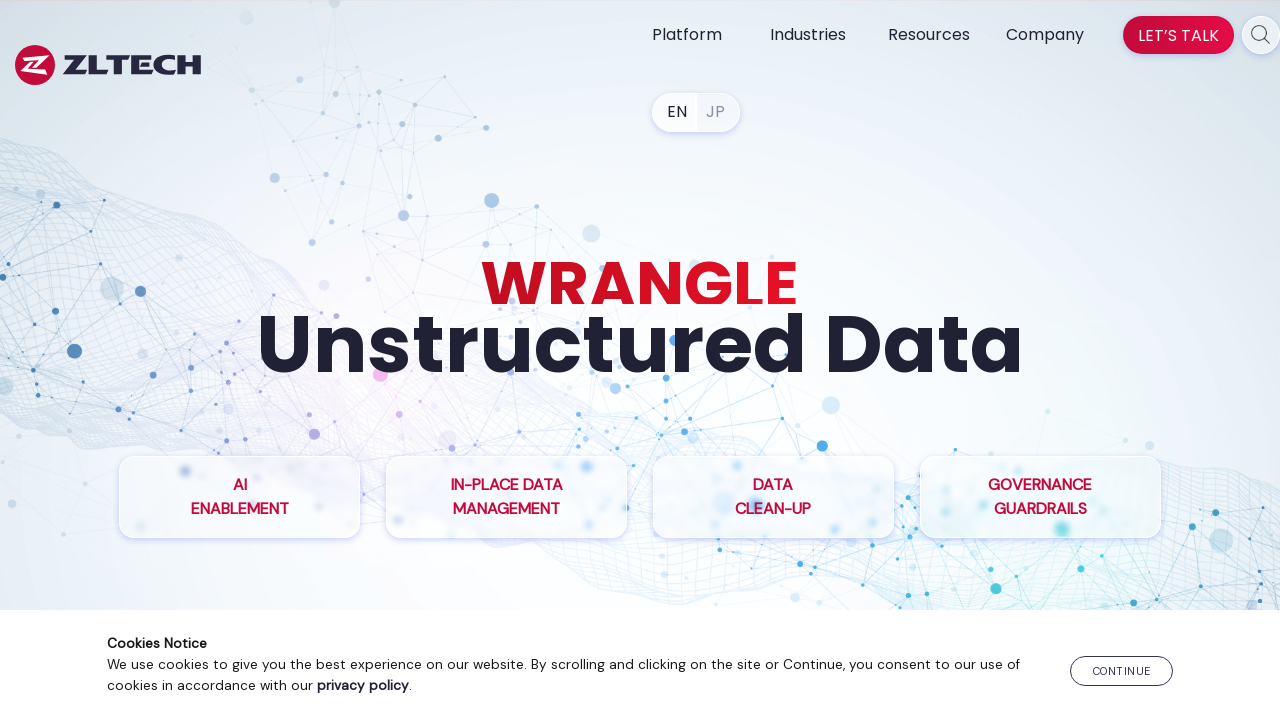

Navigated to homepage at https://www.zlti.com
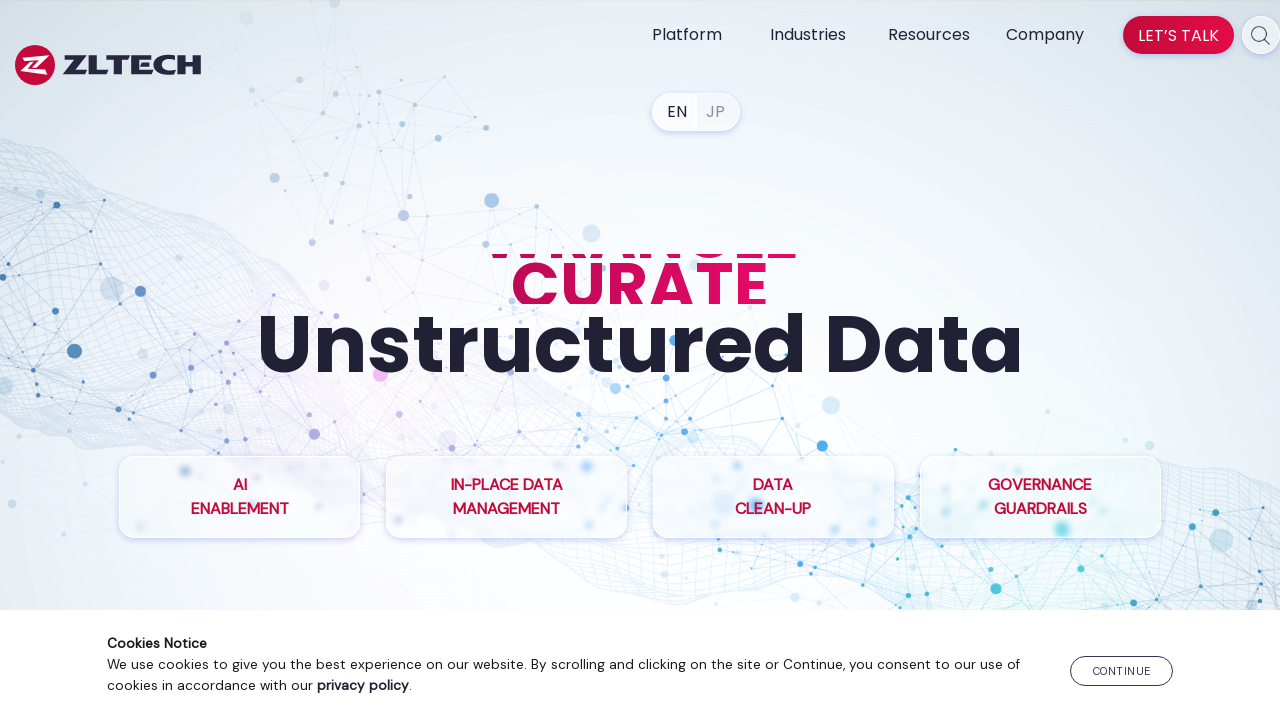

Retrieved all links from the homepage
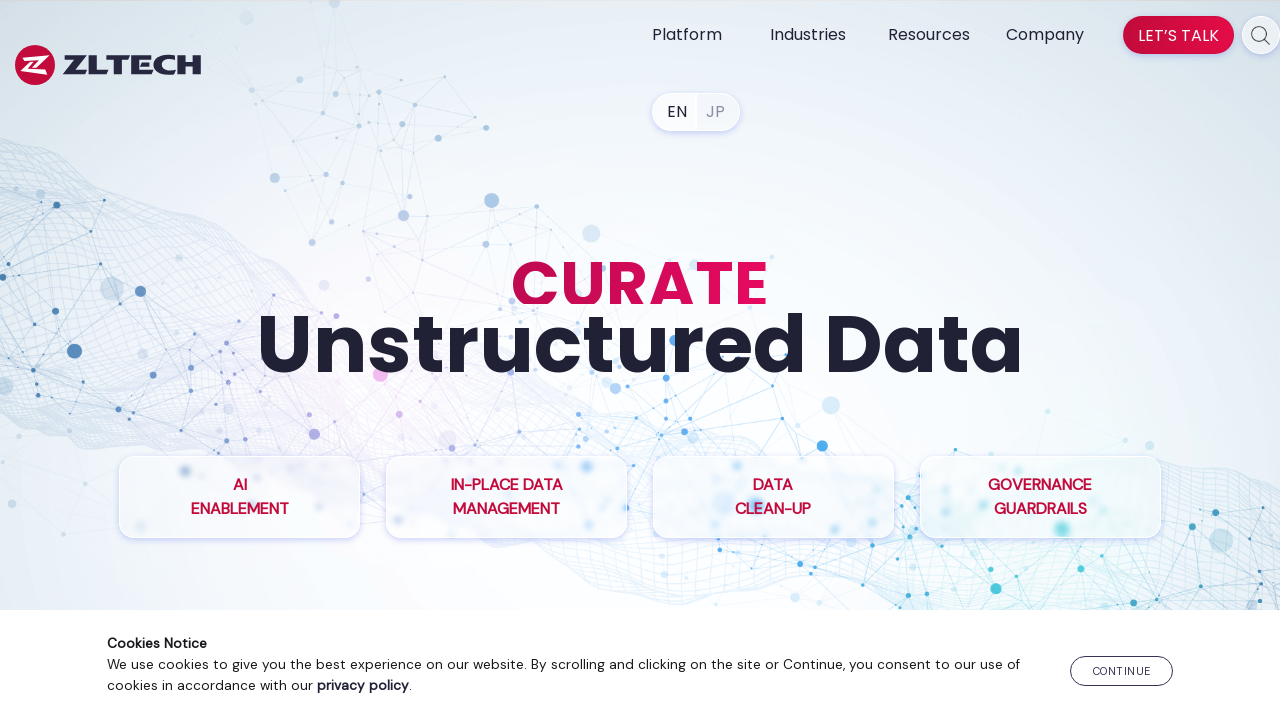

Extracted 8 valid internal links from first 10 links on homepage
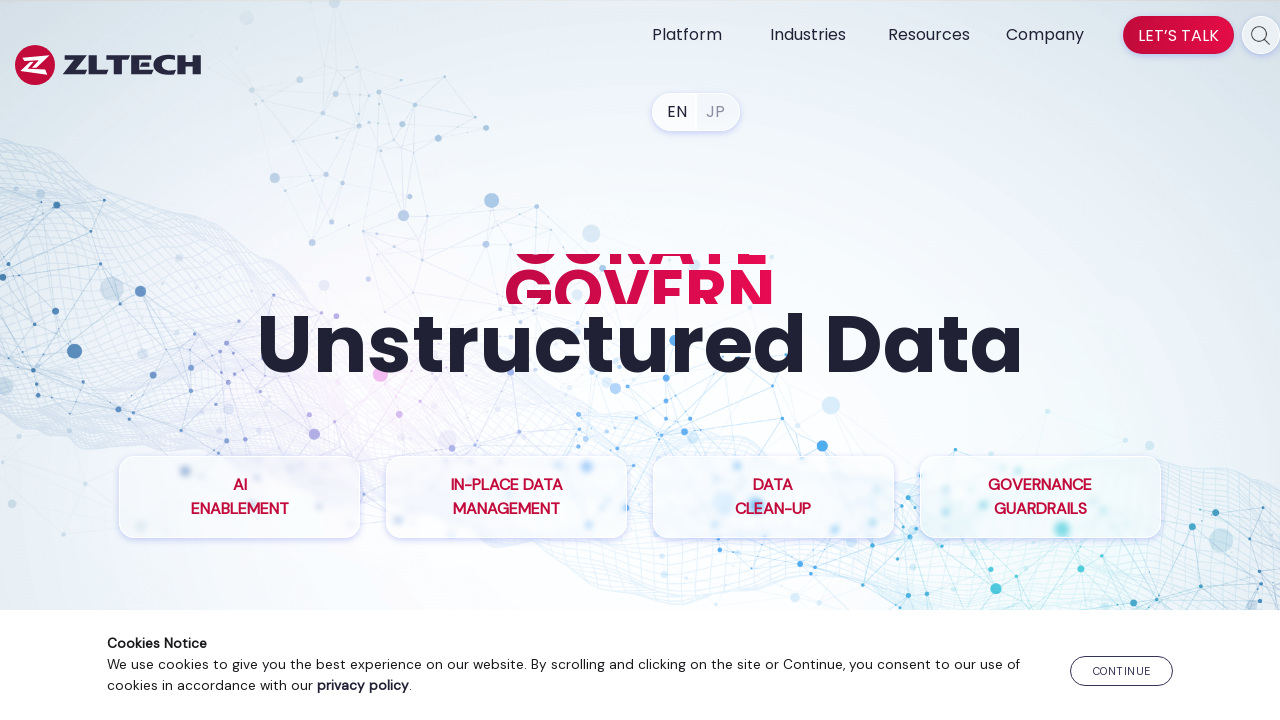

Successfully navigated to link: https://www.zlti.com/
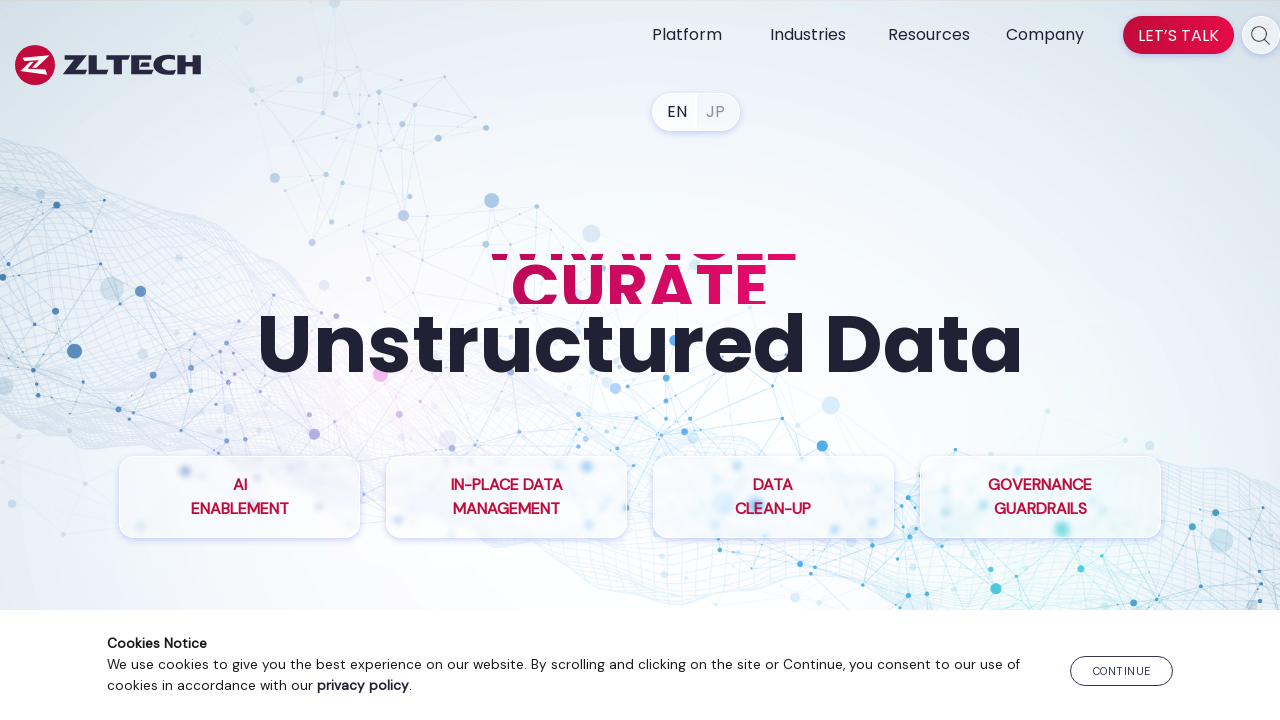

Returned to homepage
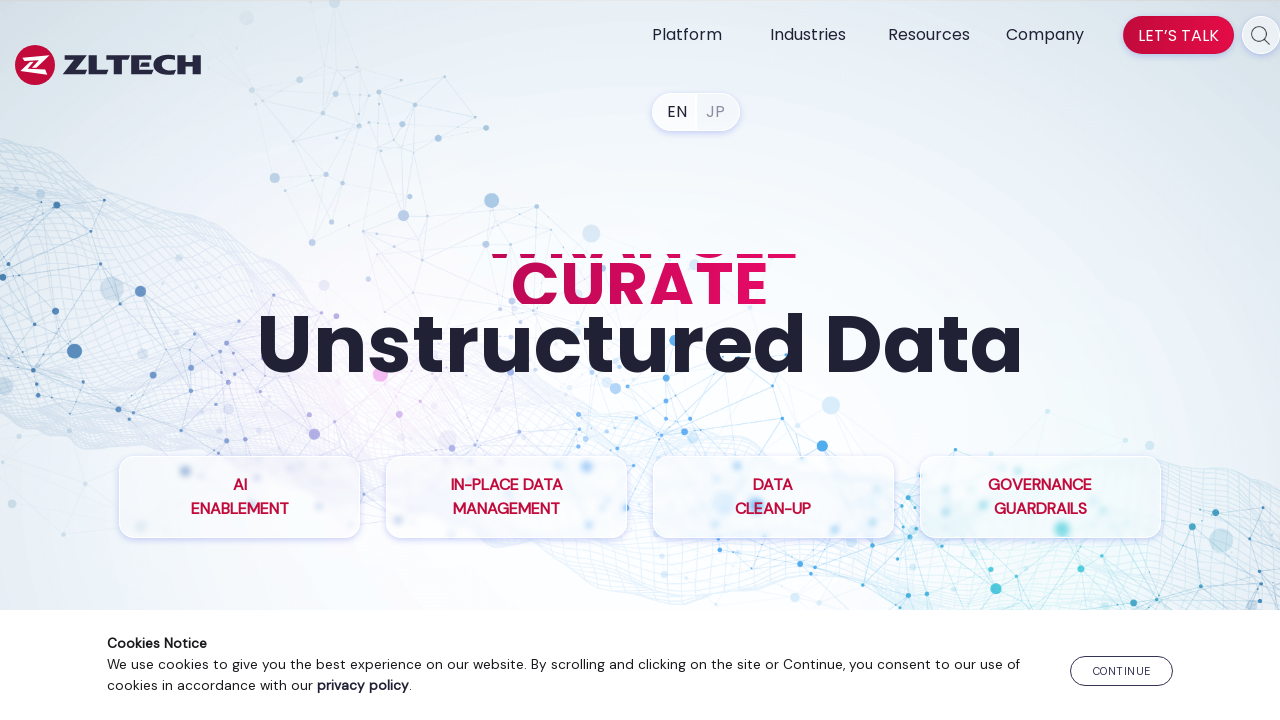

Successfully navigated to link: https://www.zlti.com/enterprise-data-genai/
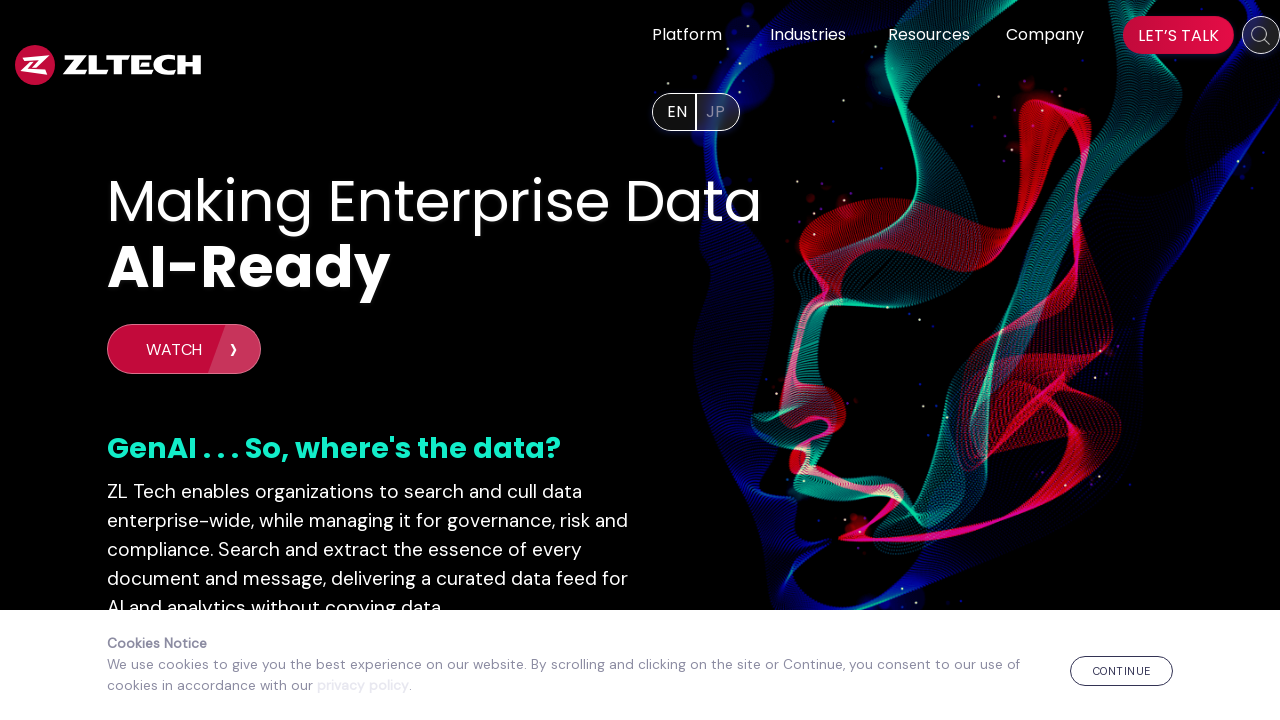

Returned to homepage
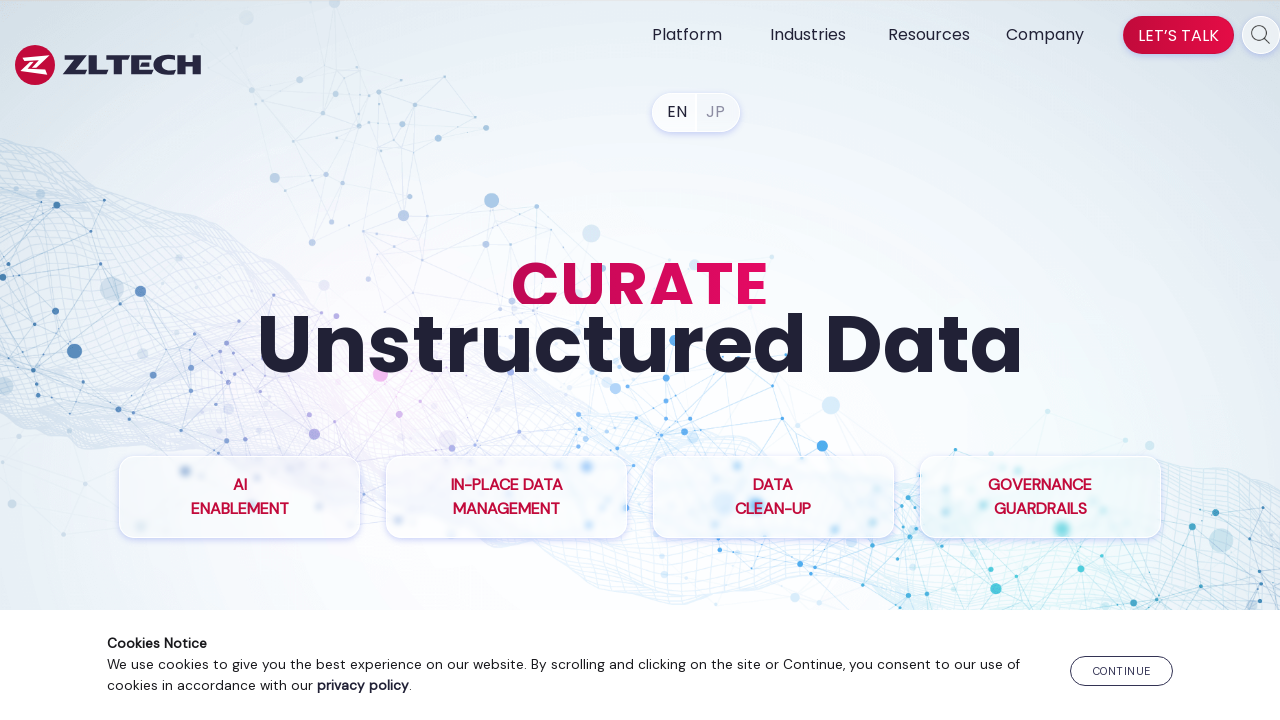

Successfully navigated to link: https://www.zlti.com/information-governance/
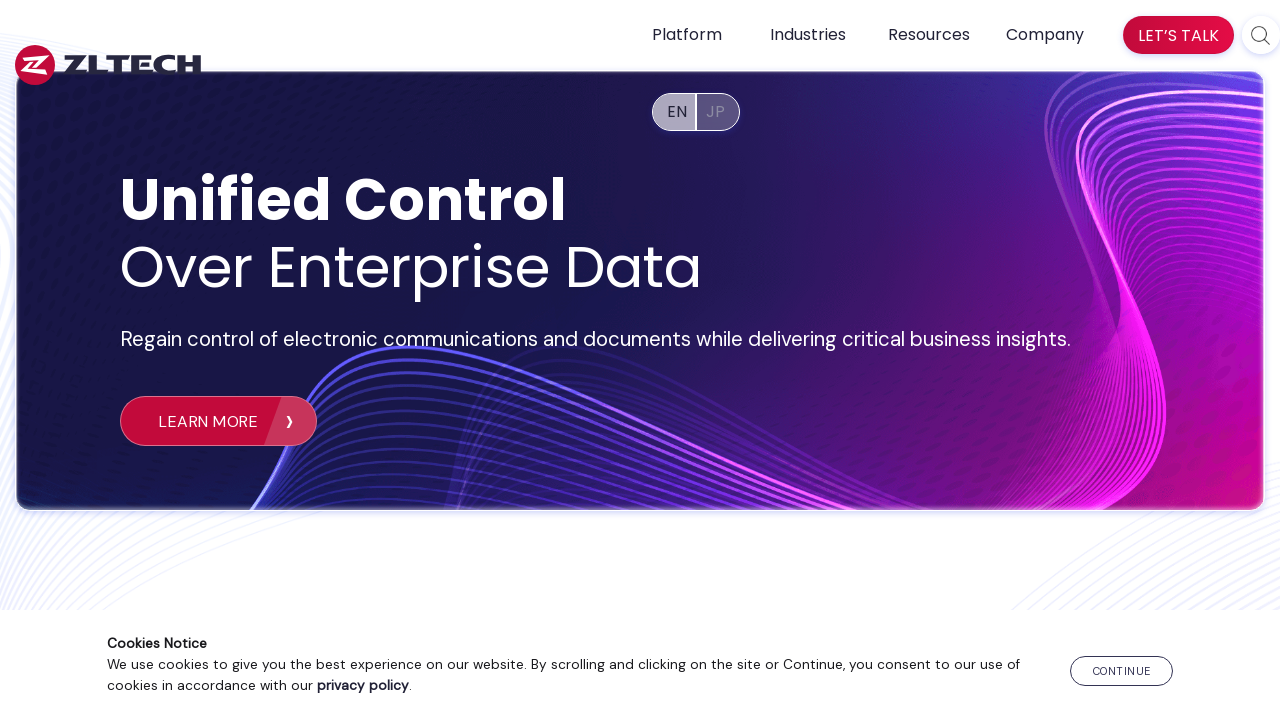

Returned to homepage
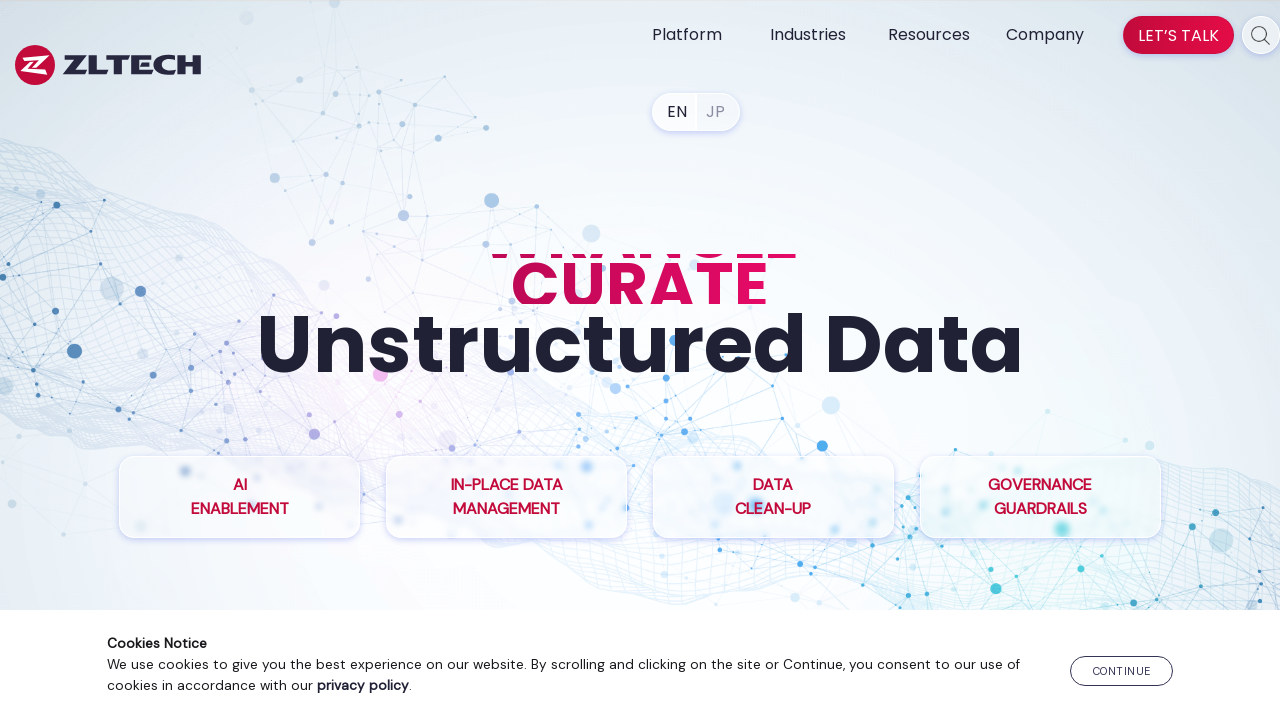

Successfully navigated to link: https://www.zlti.com/inplace-data-management/
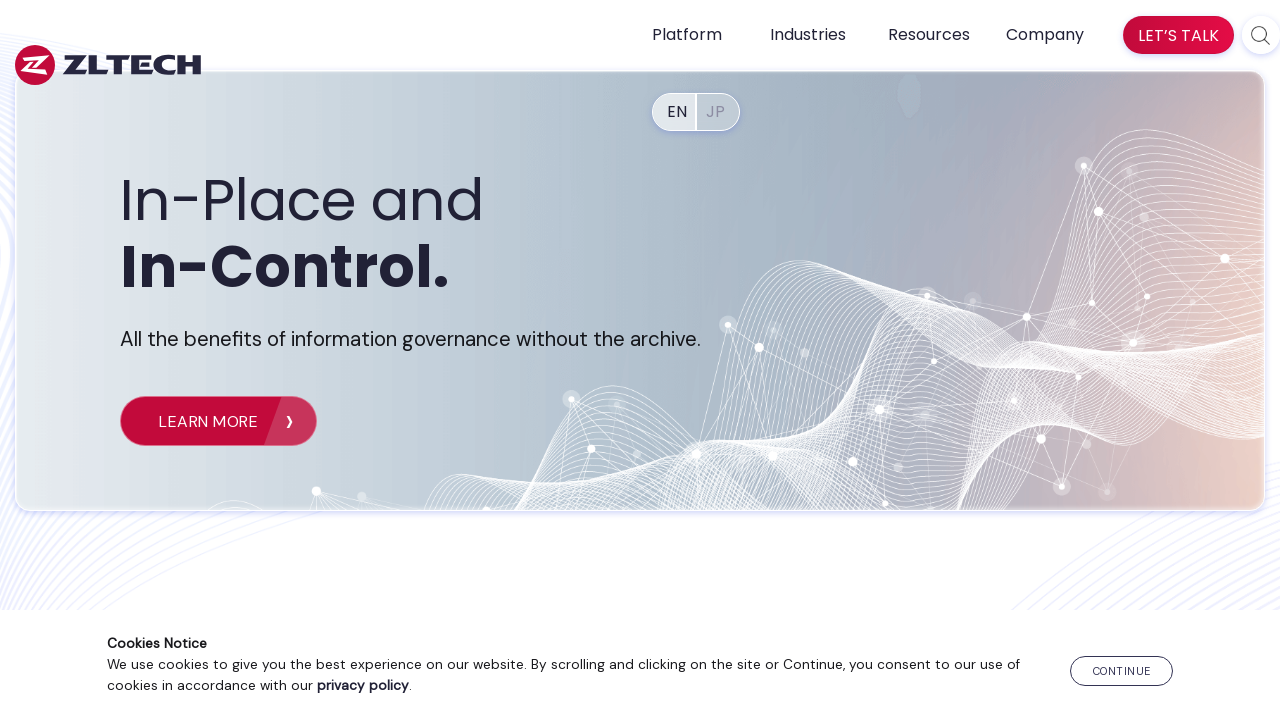

Returned to homepage
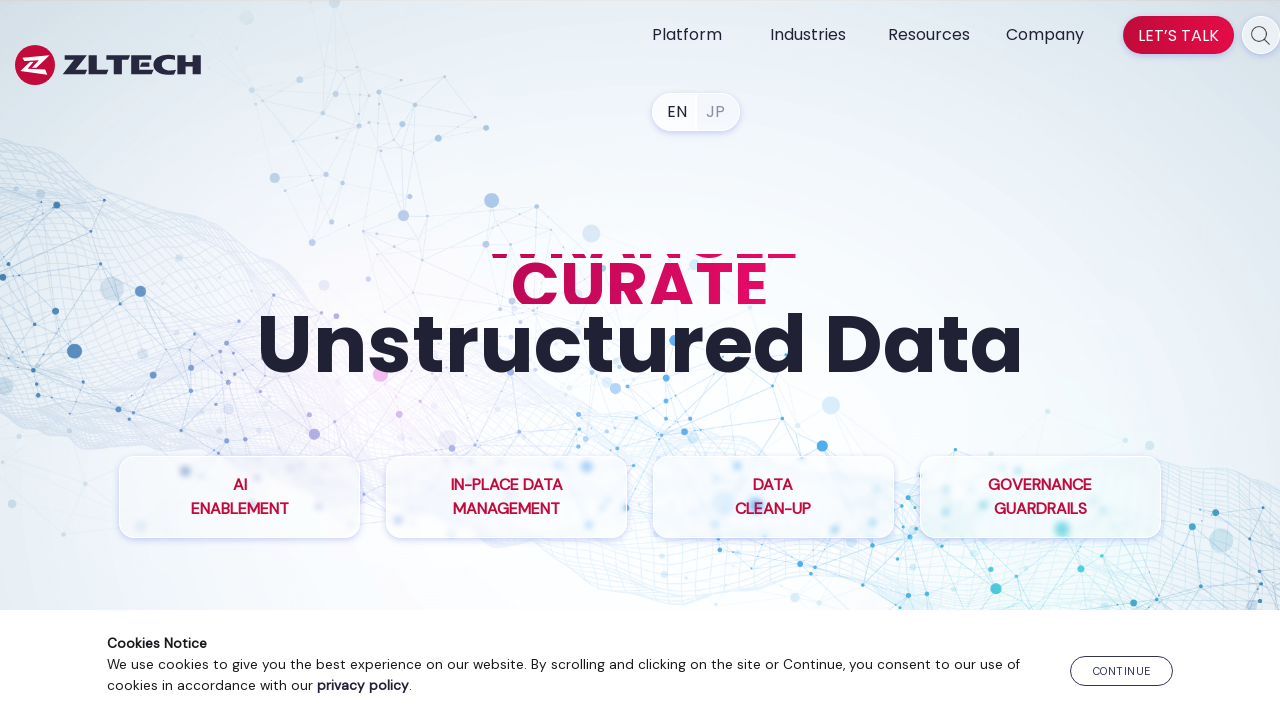

Successfully navigated to link: https://www.zlti.com/compliance-management-software/
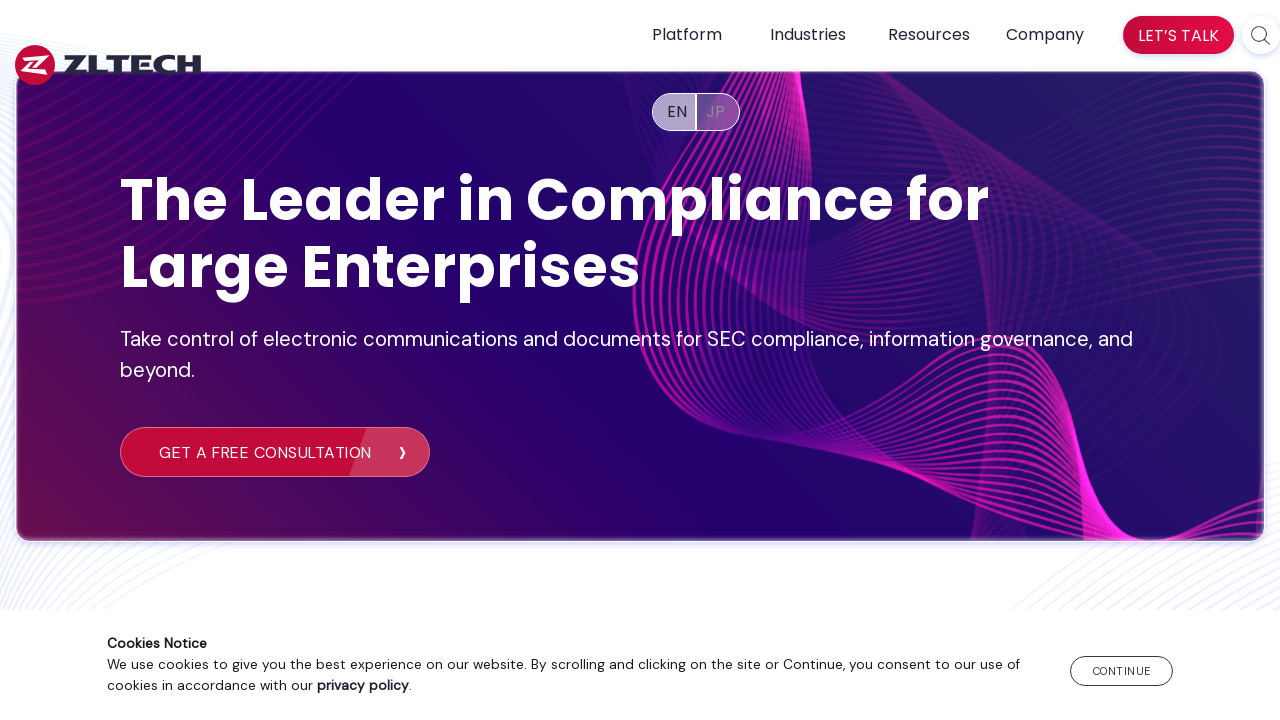

Returned to homepage
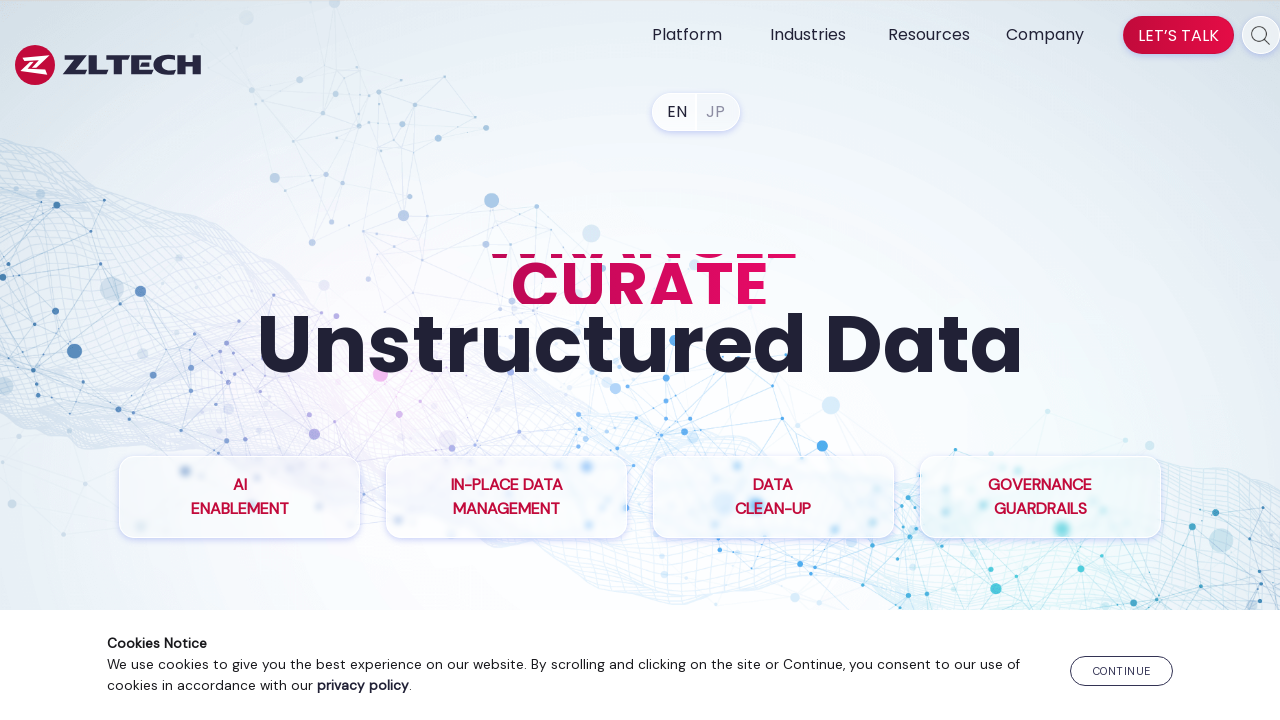

Successfully navigated to link: https://www.zlti.com/ediscovery-compliance-solution/
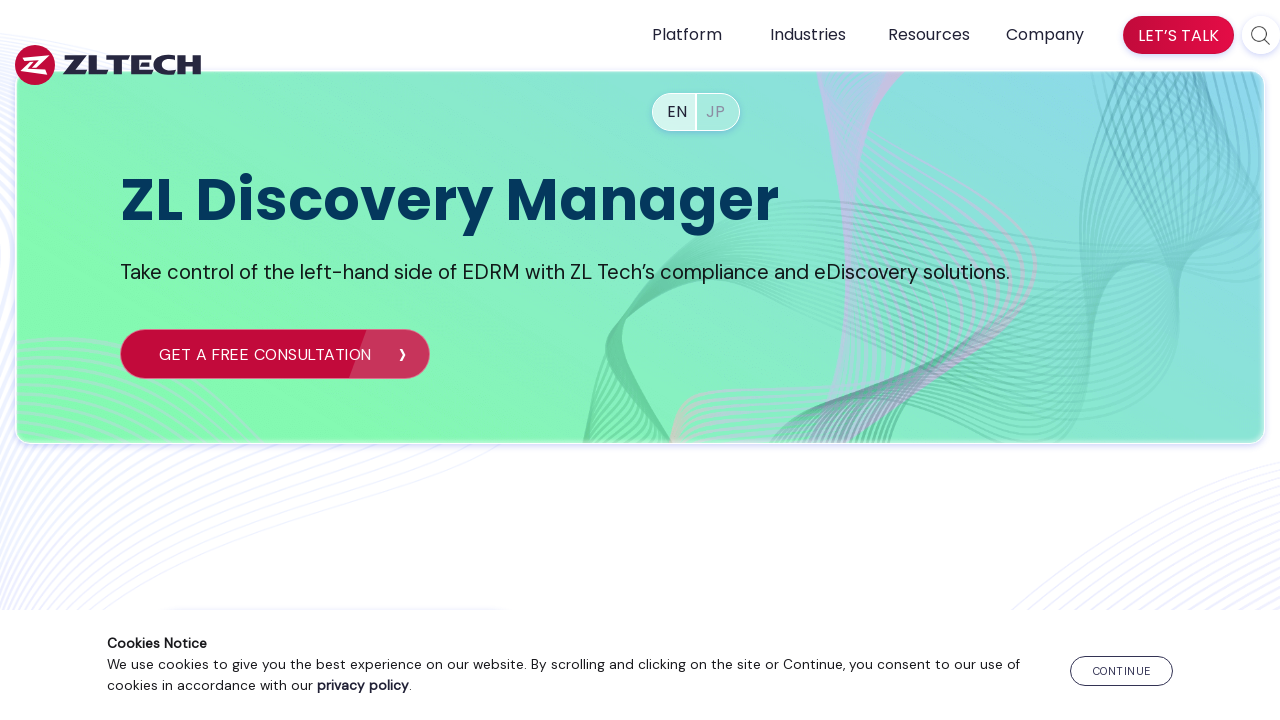

Returned to homepage
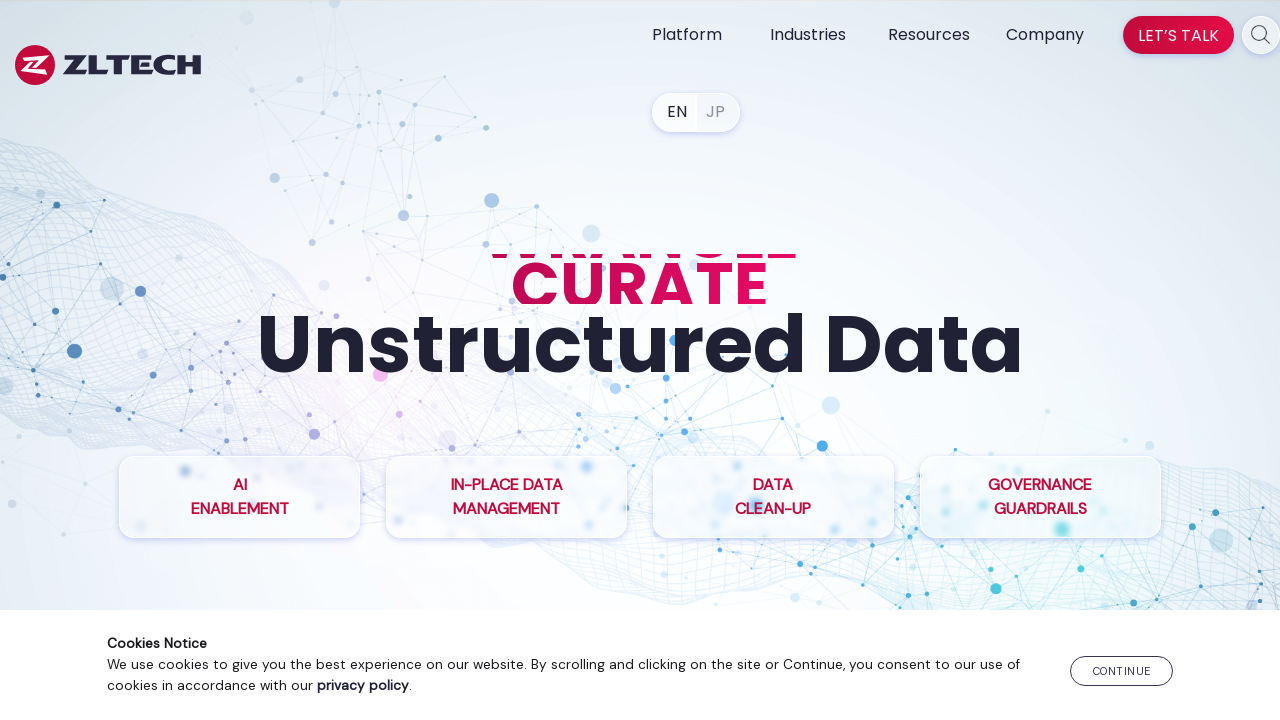

Successfully navigated to link: https://www.zlti.com/file-analysis/
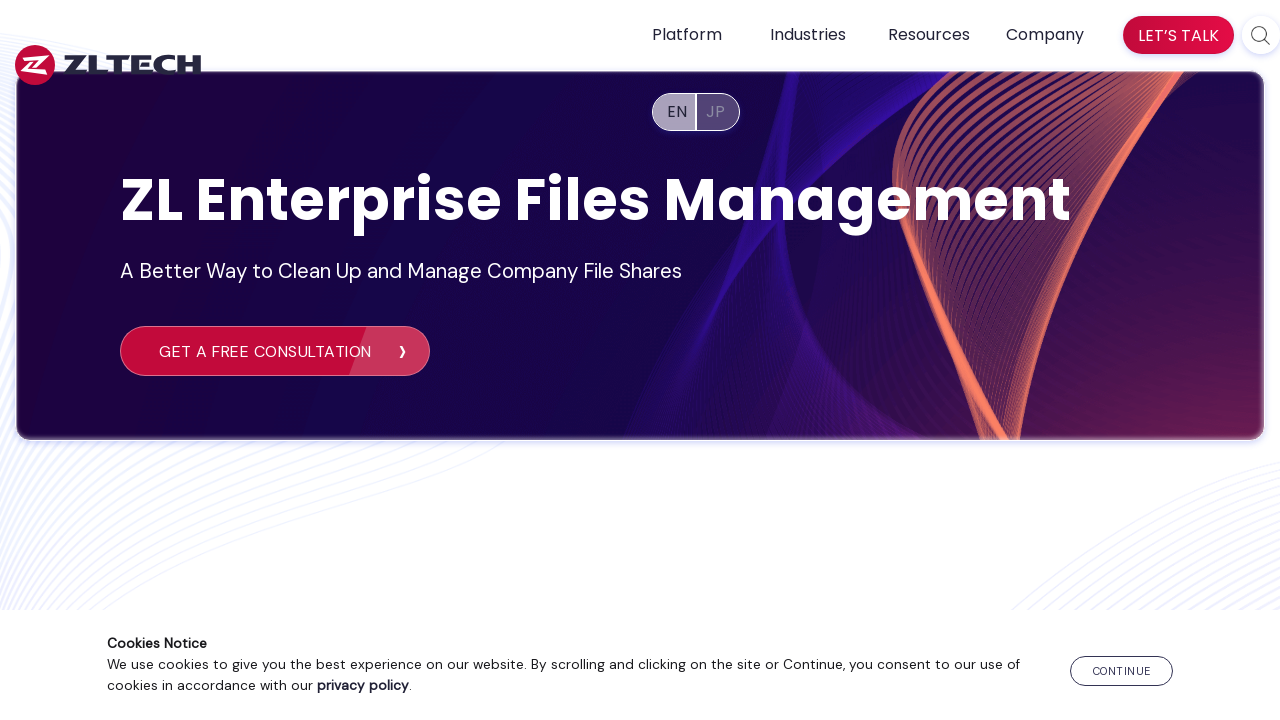

Returned to homepage
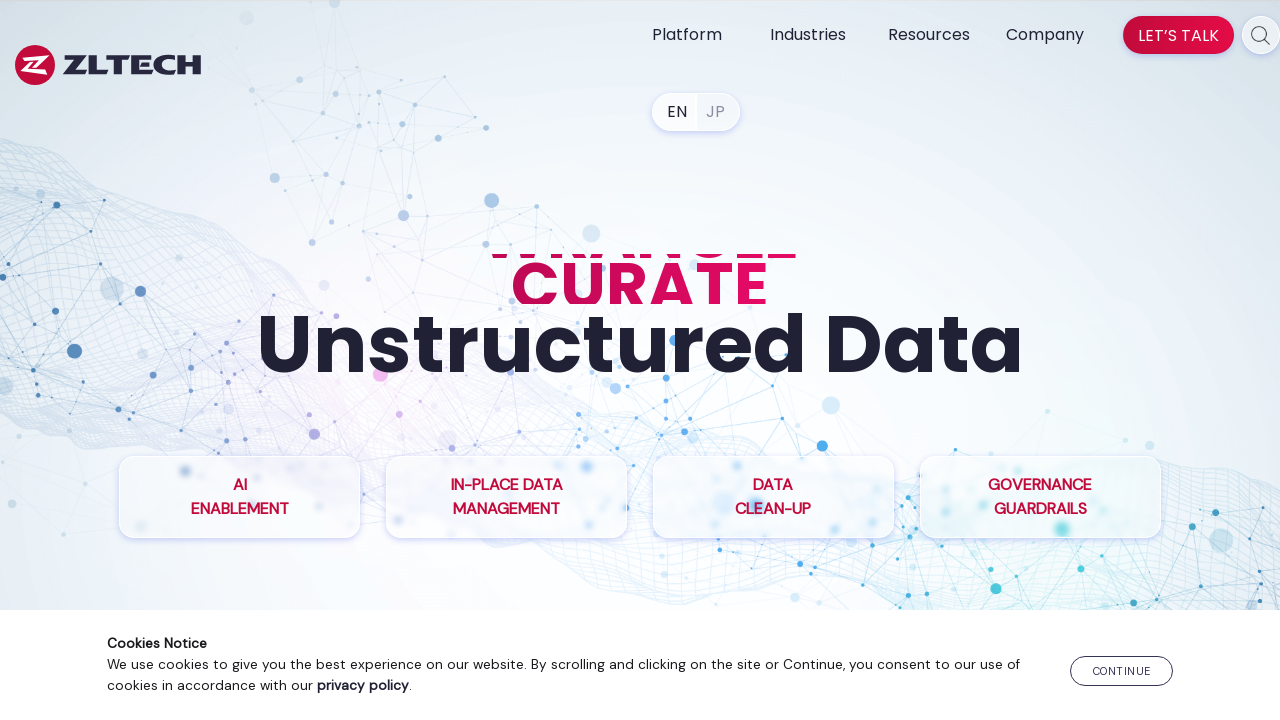

Successfully navigated to link: https://www.zlti.com/data-privacy-compliance/
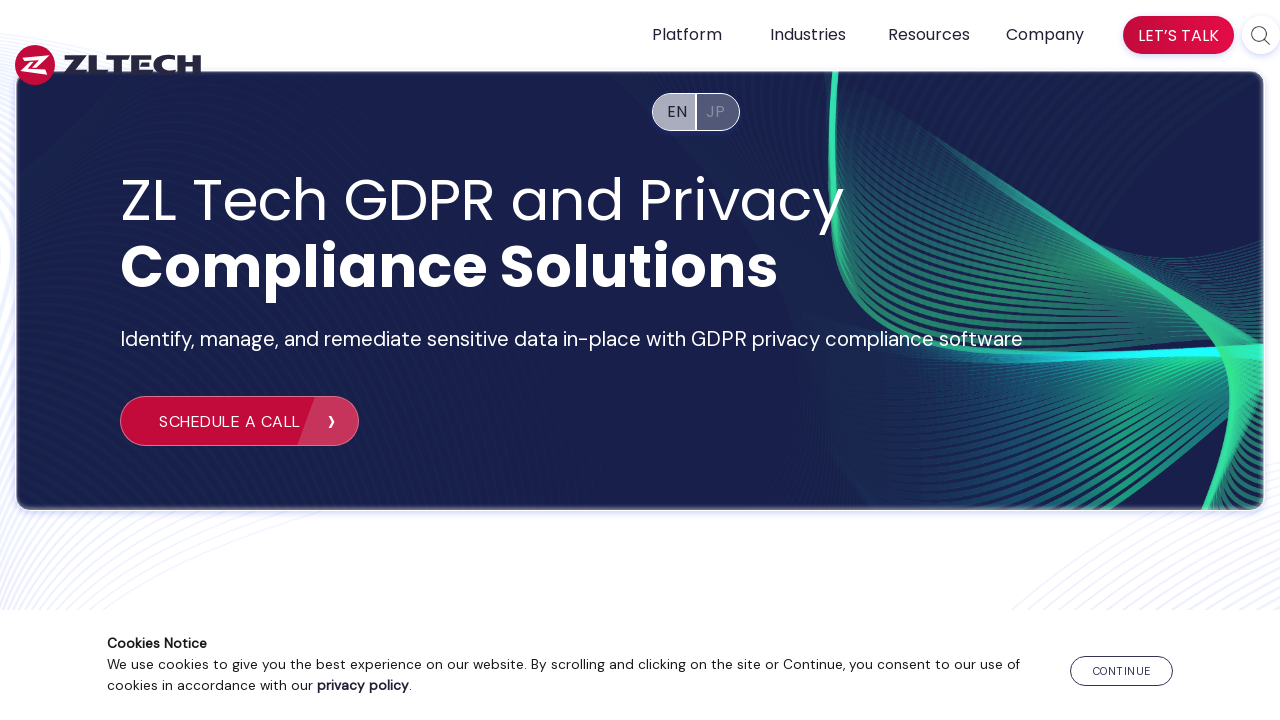

Returned to homepage
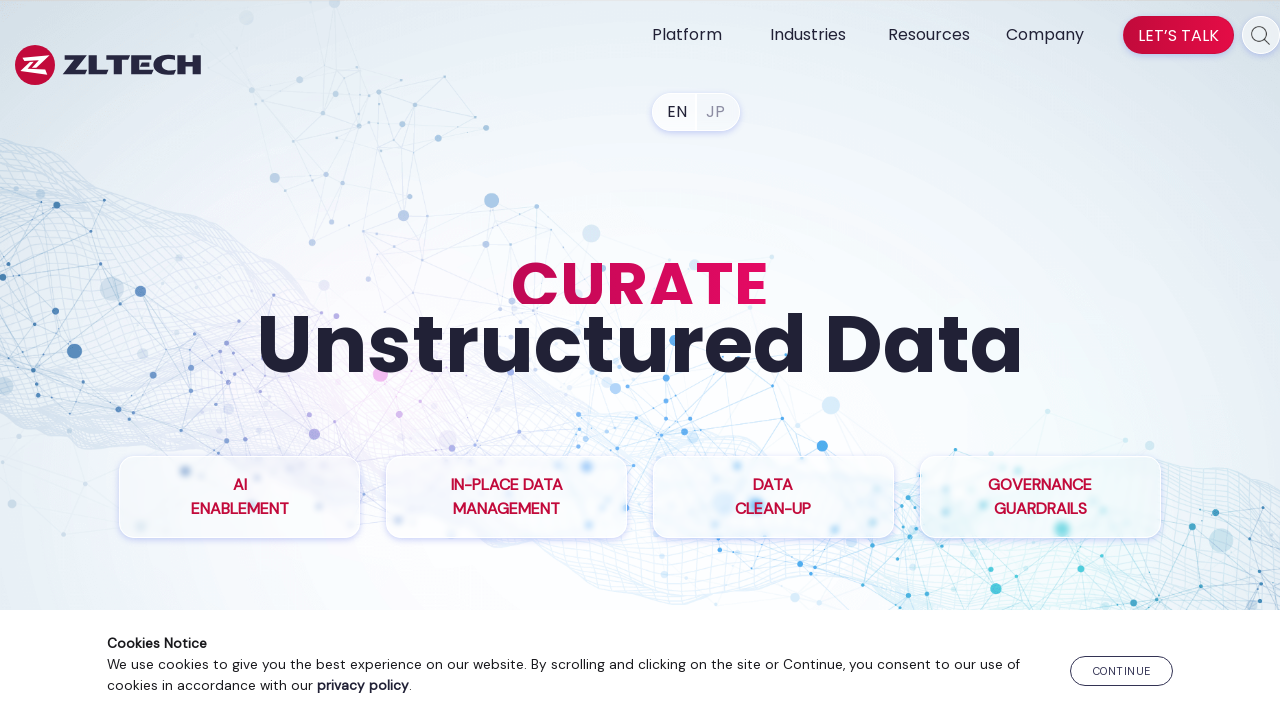

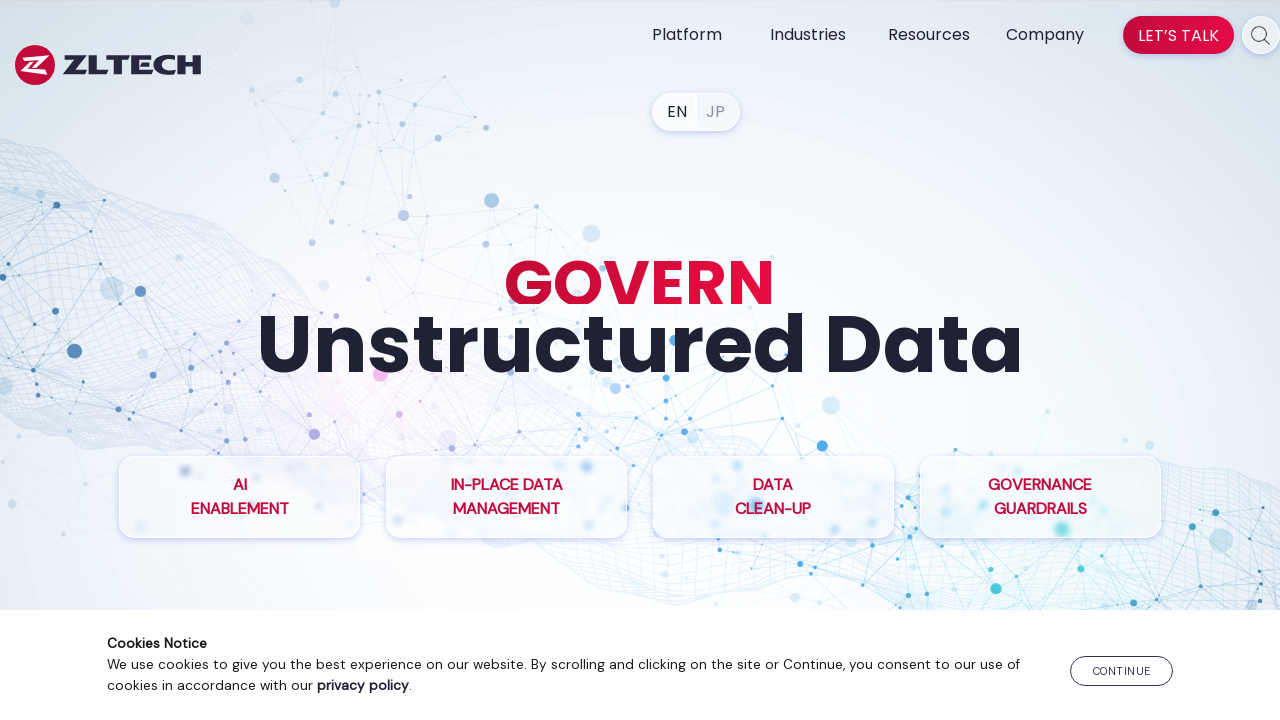